Opens the GoldBharat website and maximizes the browser window

Starting URL: https://www.goldbharat.com/

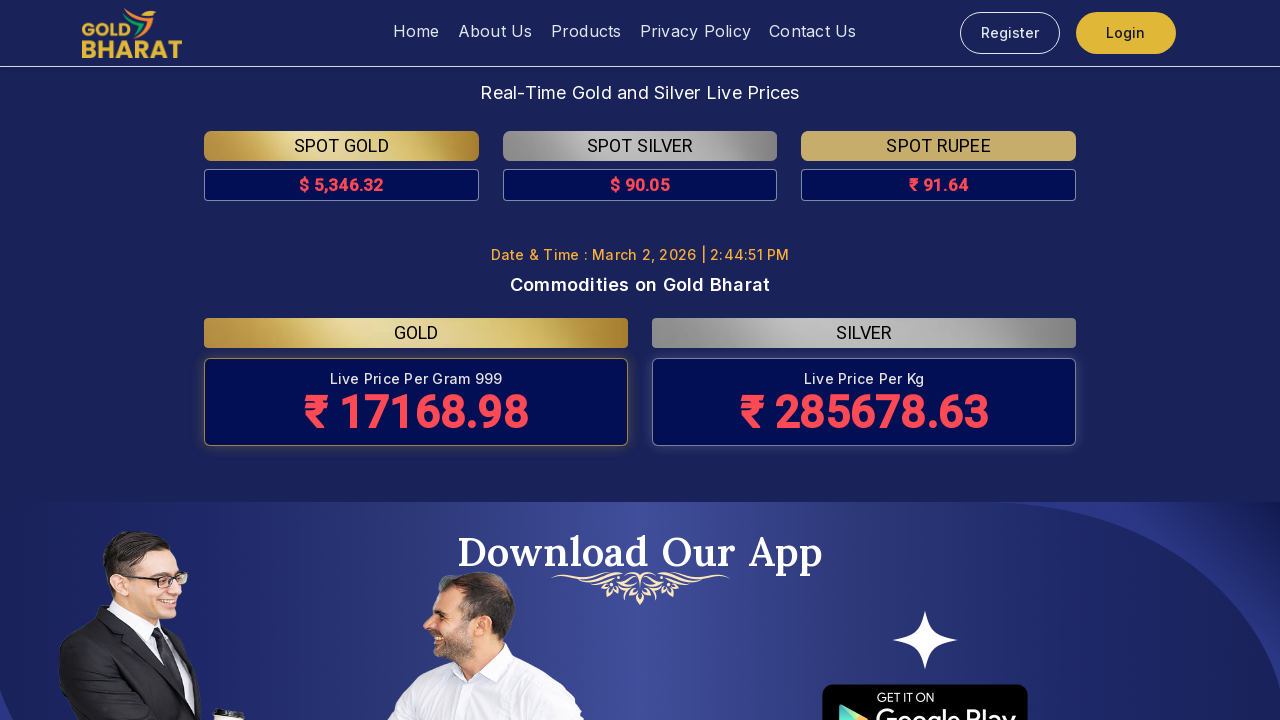

GoldBharat website loaded and DOM content ready
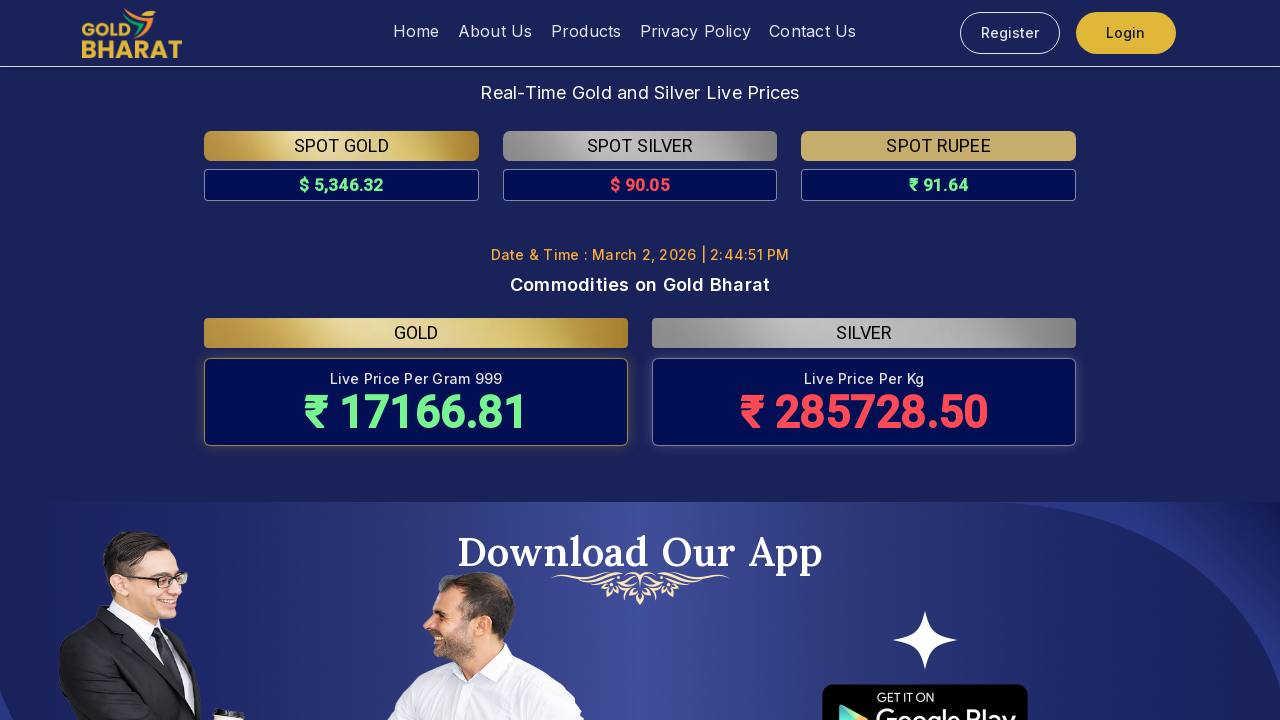

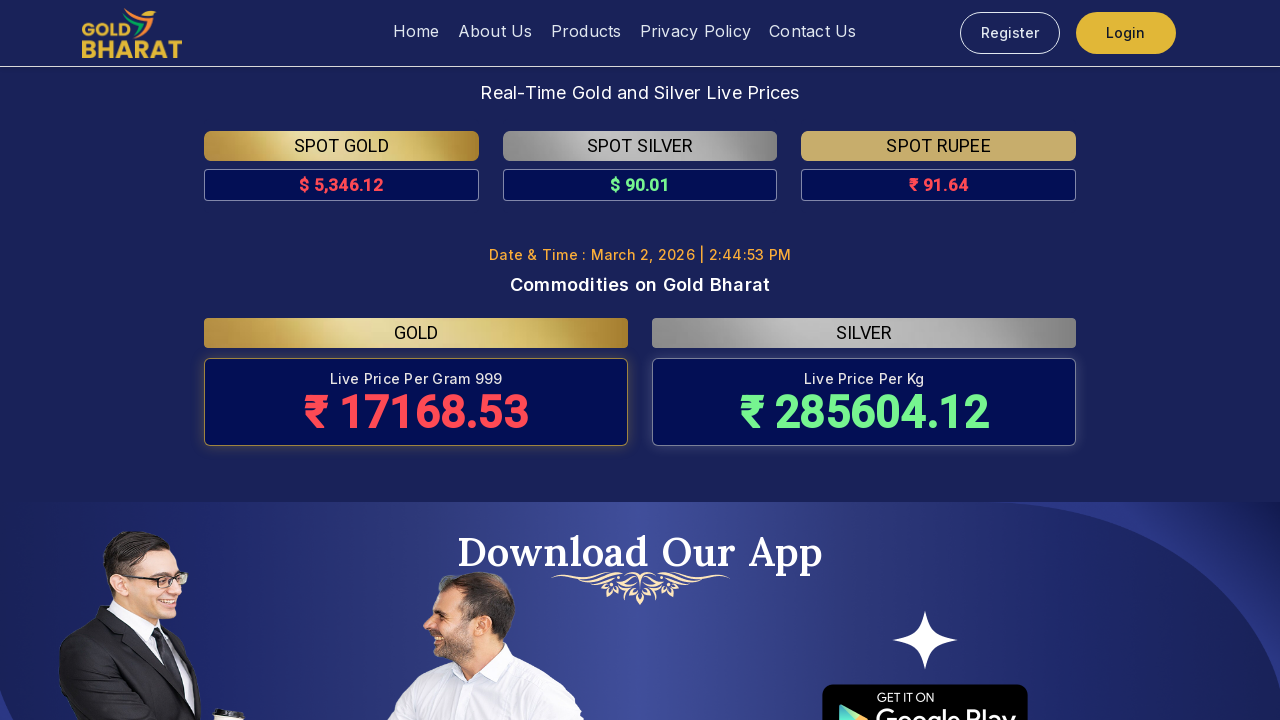